Navigates to the add/remove elements page and clicks the 'Add Element' button

Starting URL: http://the-internet.herokuapp.com/add_remove_elements/

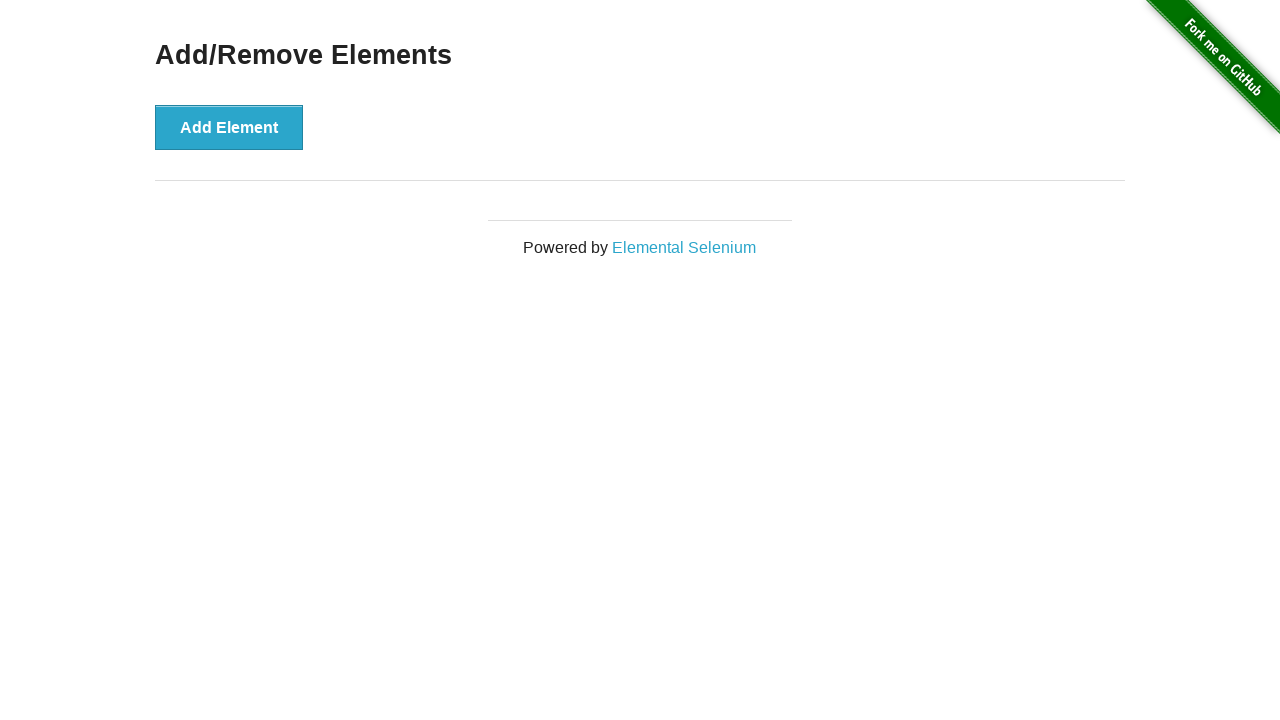

Navigated to add/remove elements page
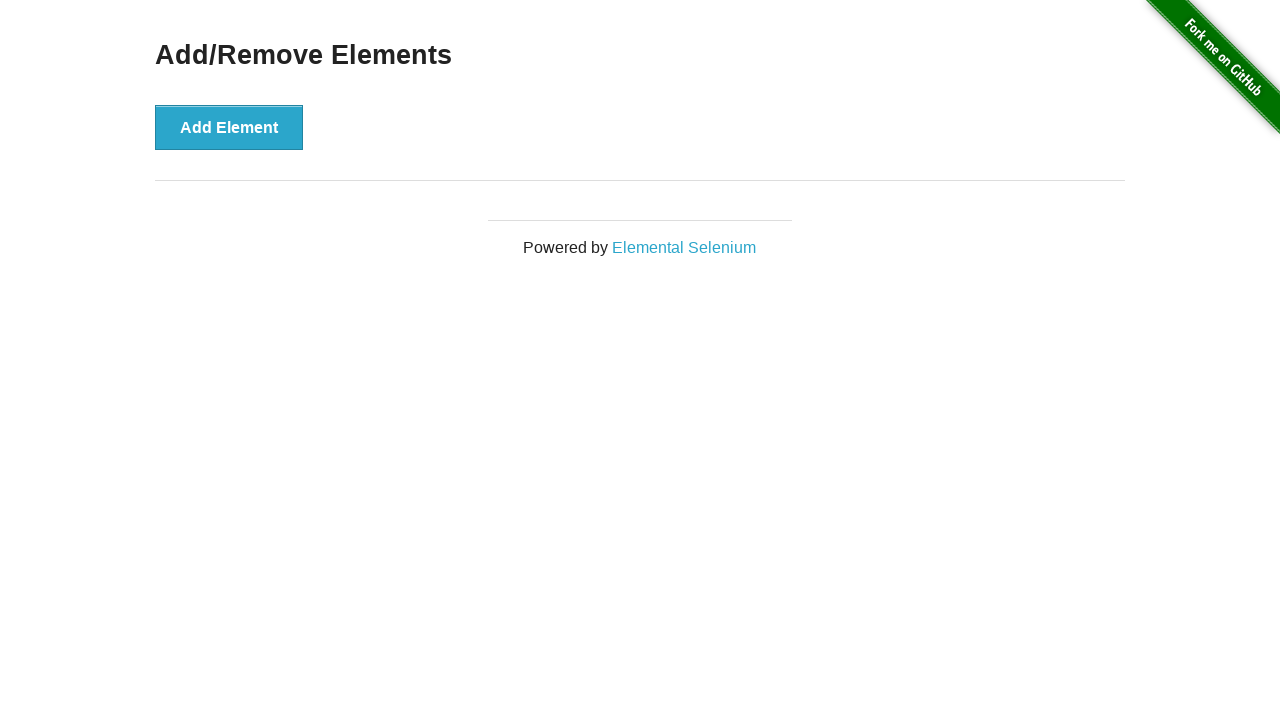

Clicked the 'Add Element' button at (229, 127) on xpath=//button[text()='Add Element']
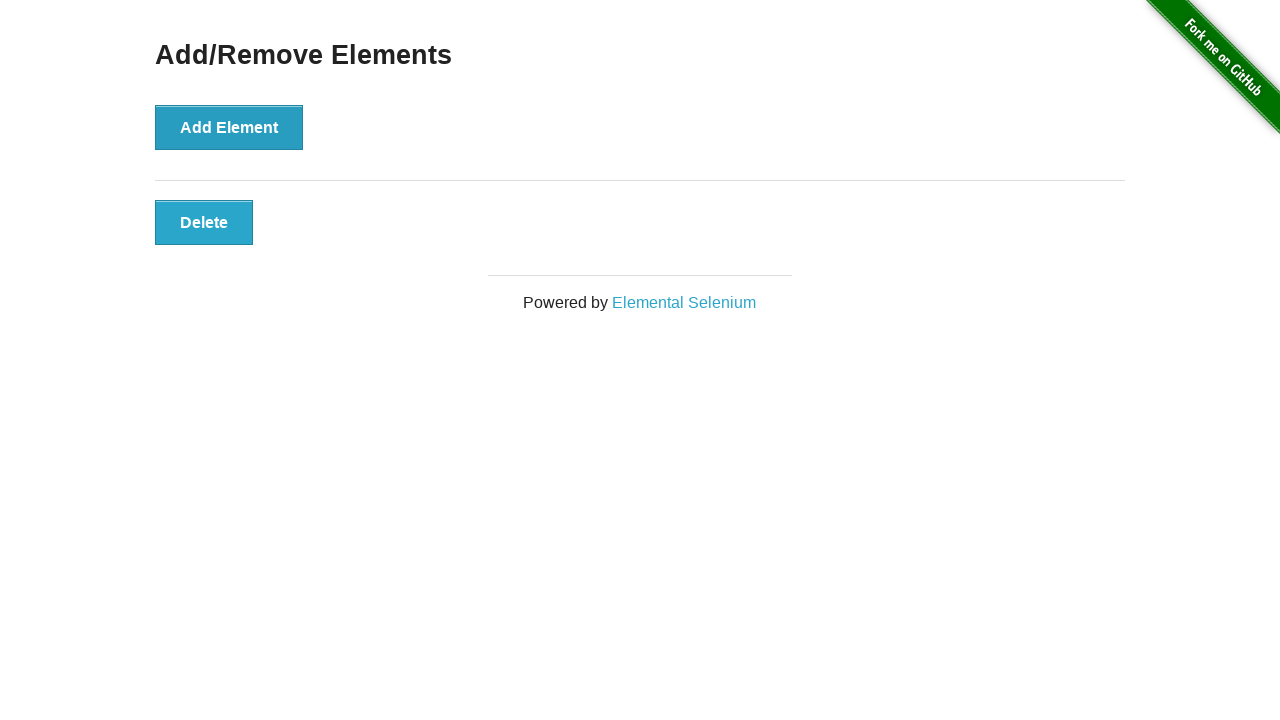

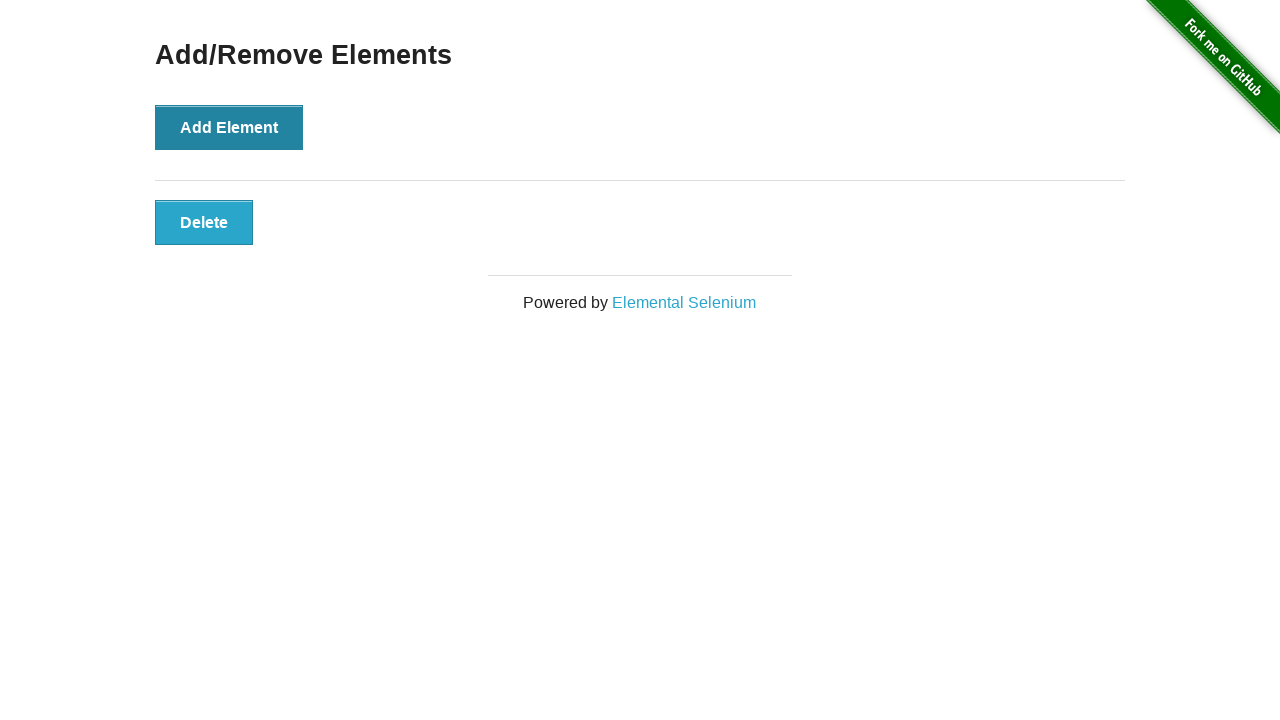